Verifies that the search bar is present and visible on the Daraz website homepage

Starting URL: https://www.daraz.com.bd/

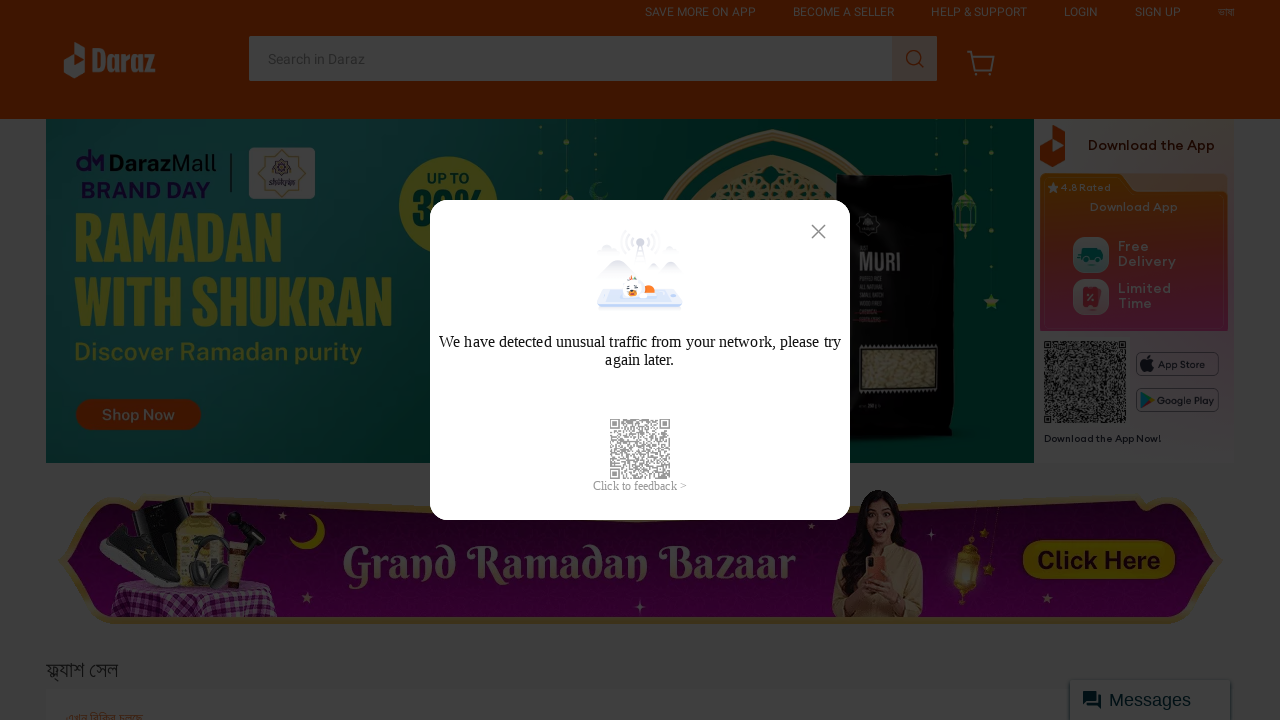

Search box element loaded and present on page
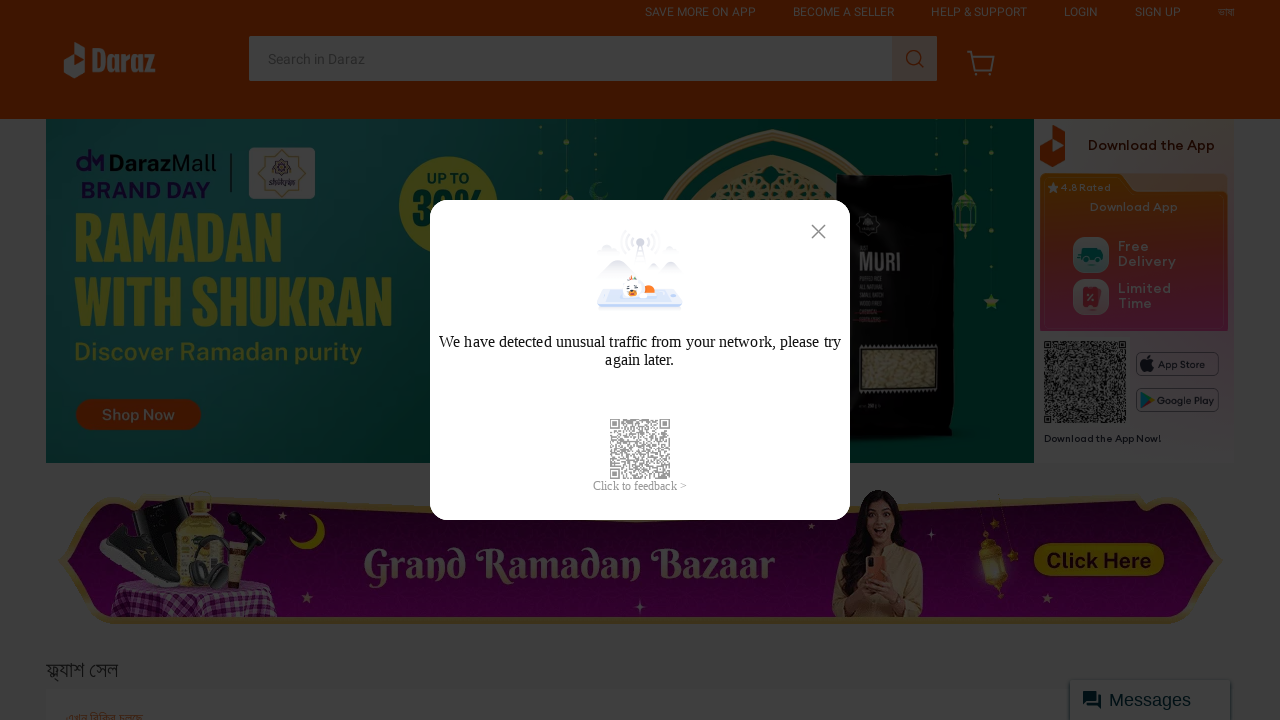

Verified that search box is visible on Daraz homepage
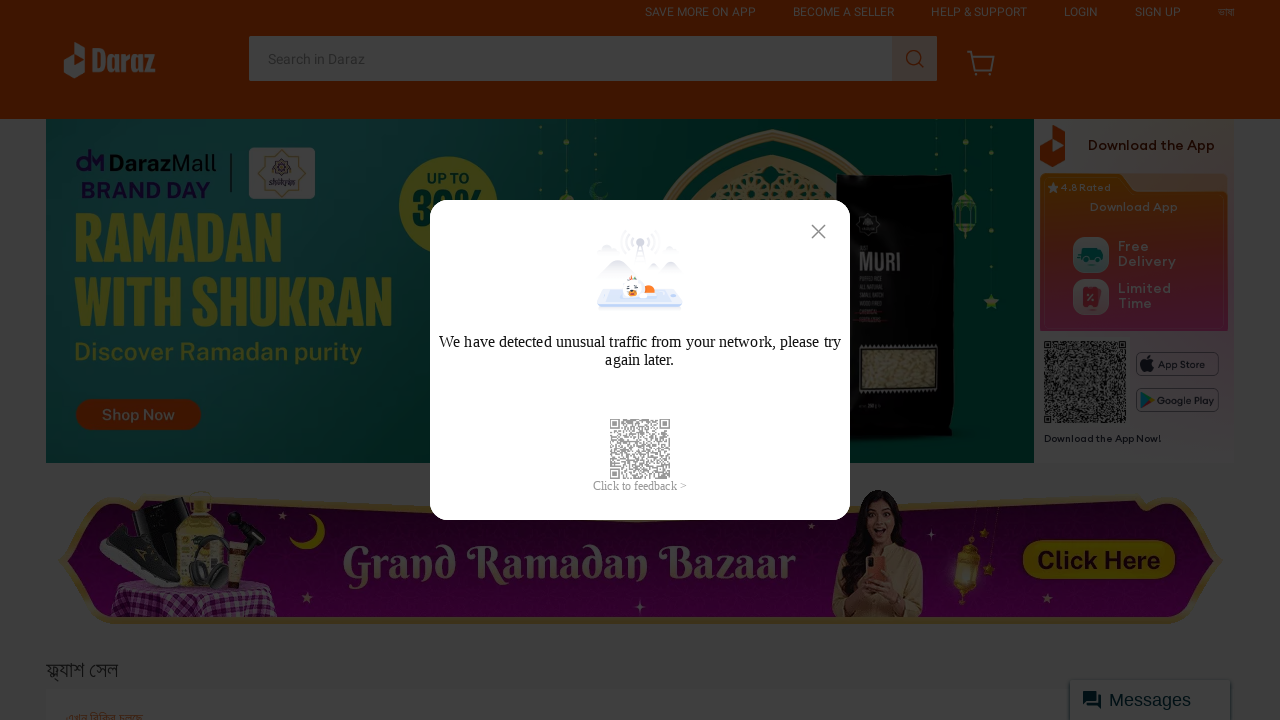

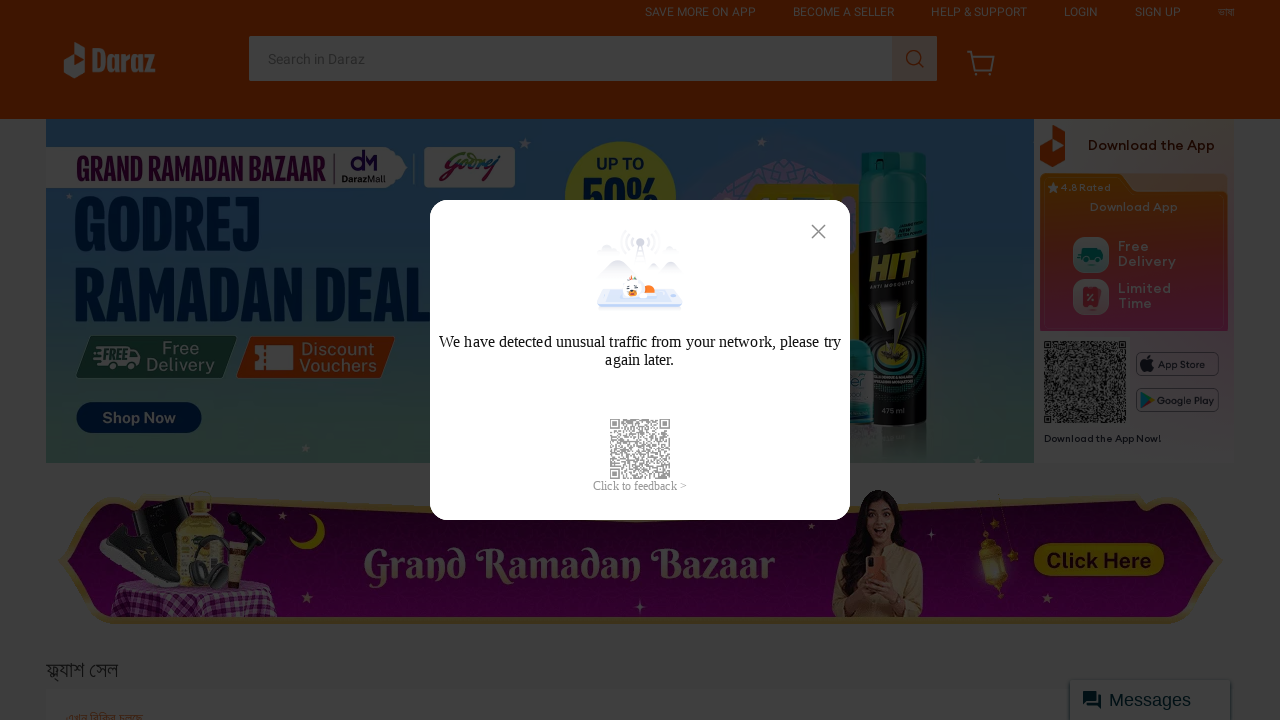